Fills out a practice registration form with personal information including name, email, gender, phone, date of birth, subjects, hobbies, address, and location, then submits the form.

Starting URL: https://demoqa.com/automation-practice-form

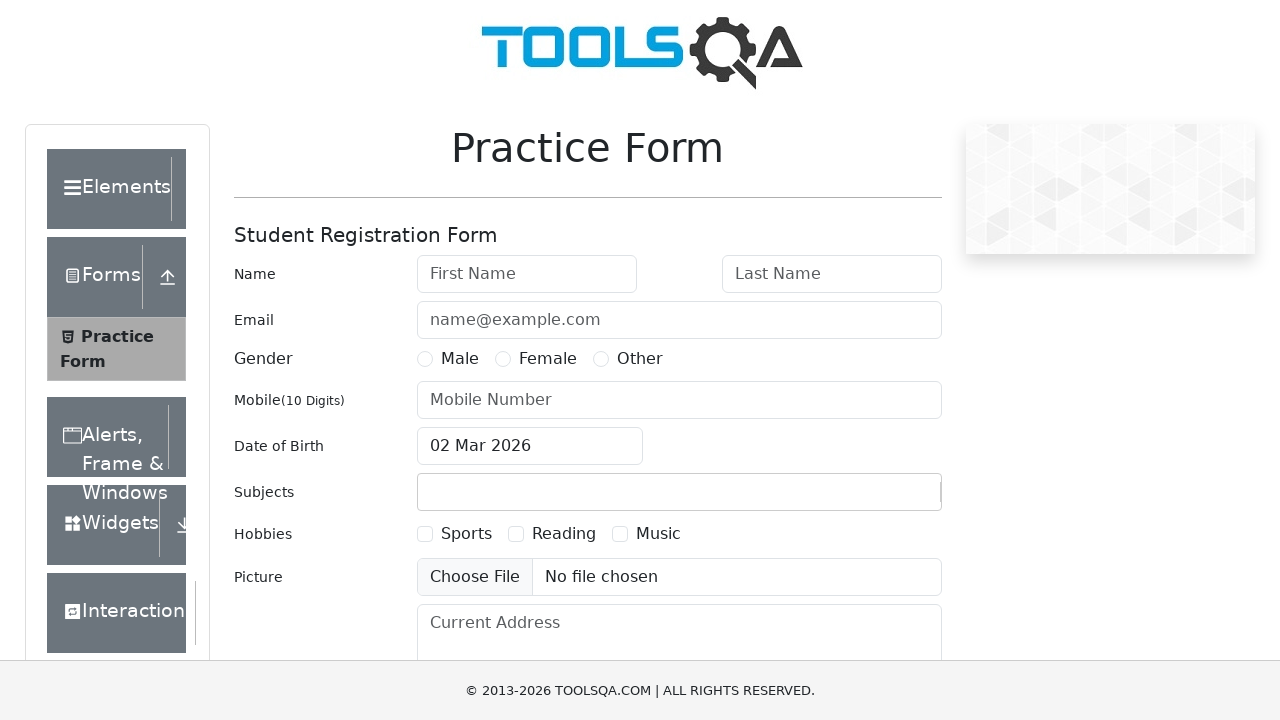

Filled First Name field with 'Arni' on internal:attr=[placeholder="First Name"i]
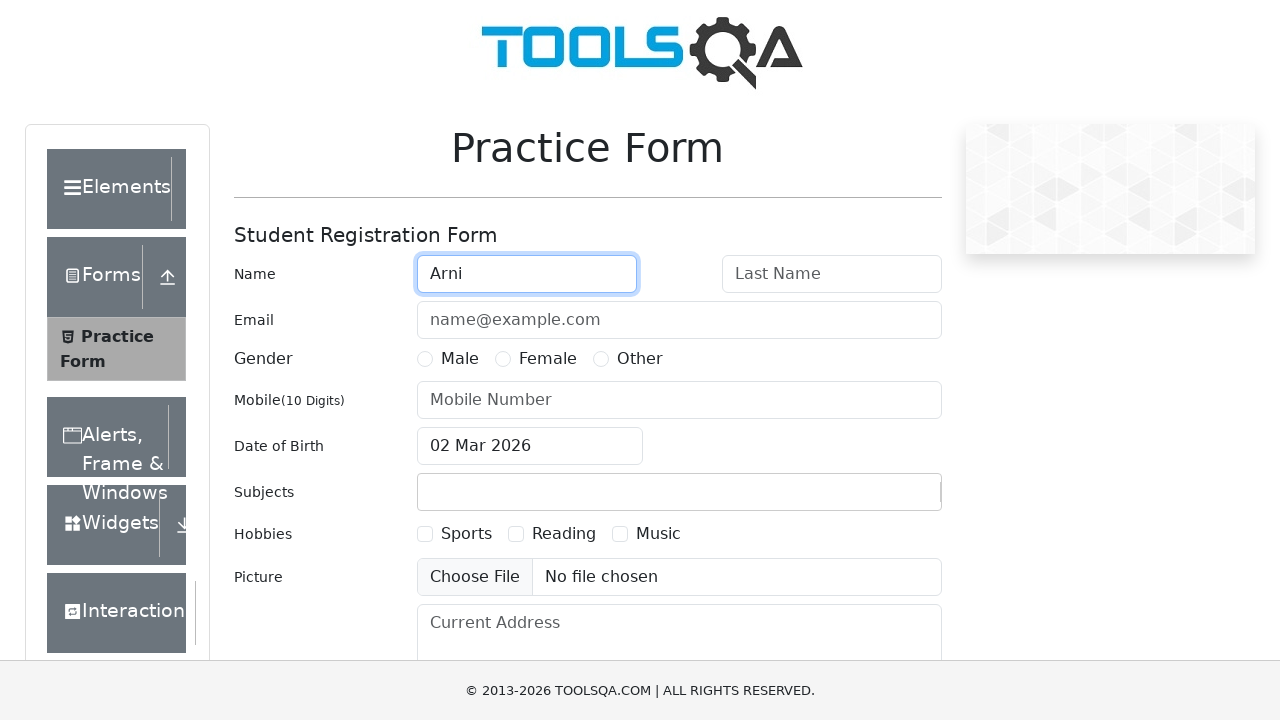

Filled Last Name field with 'Max' on internal:attr=[placeholder="Last Name"i]
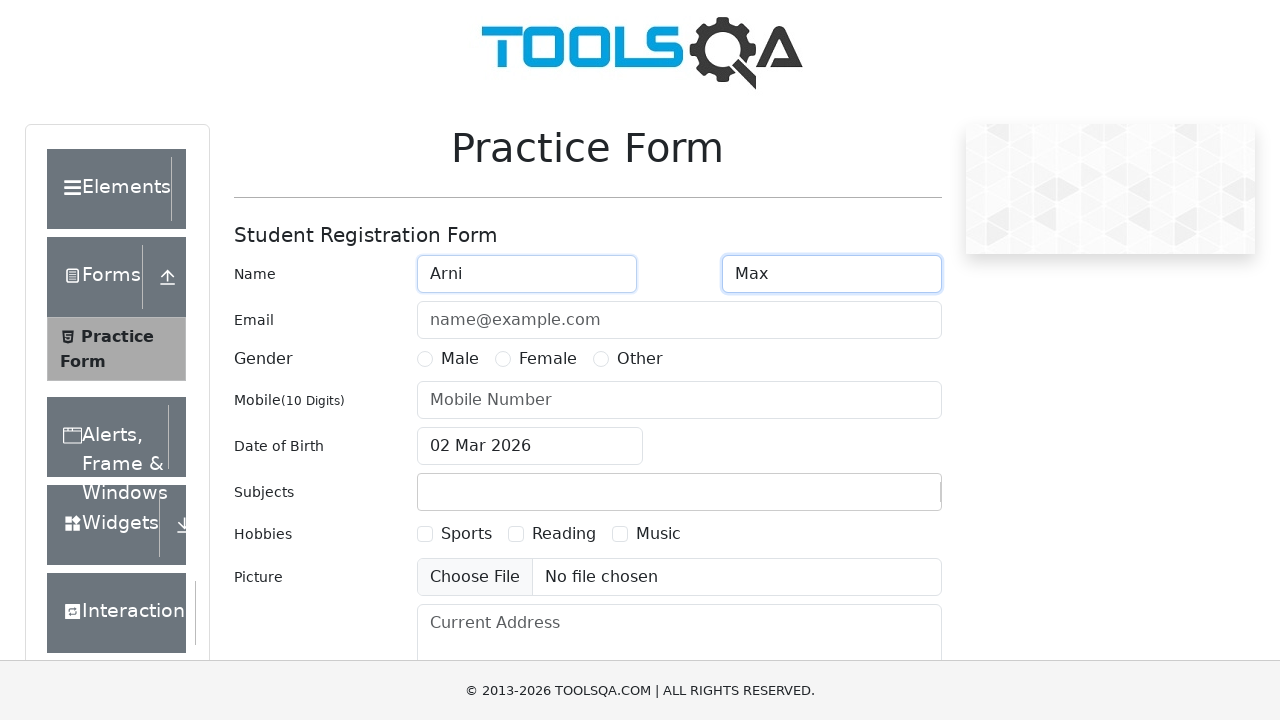

Filled Email field with 'arni.max@example.com' on #userEmail
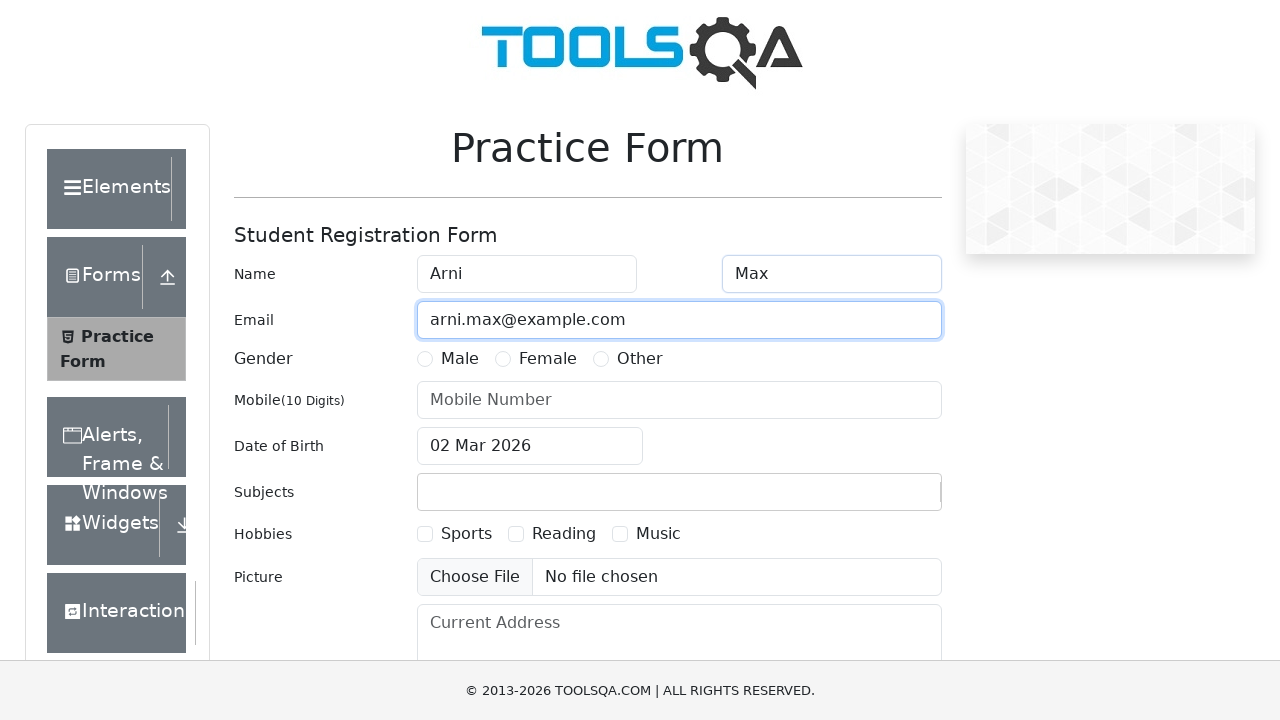

Selected Male gender option at (460, 359) on label[for='gender-radio-1']
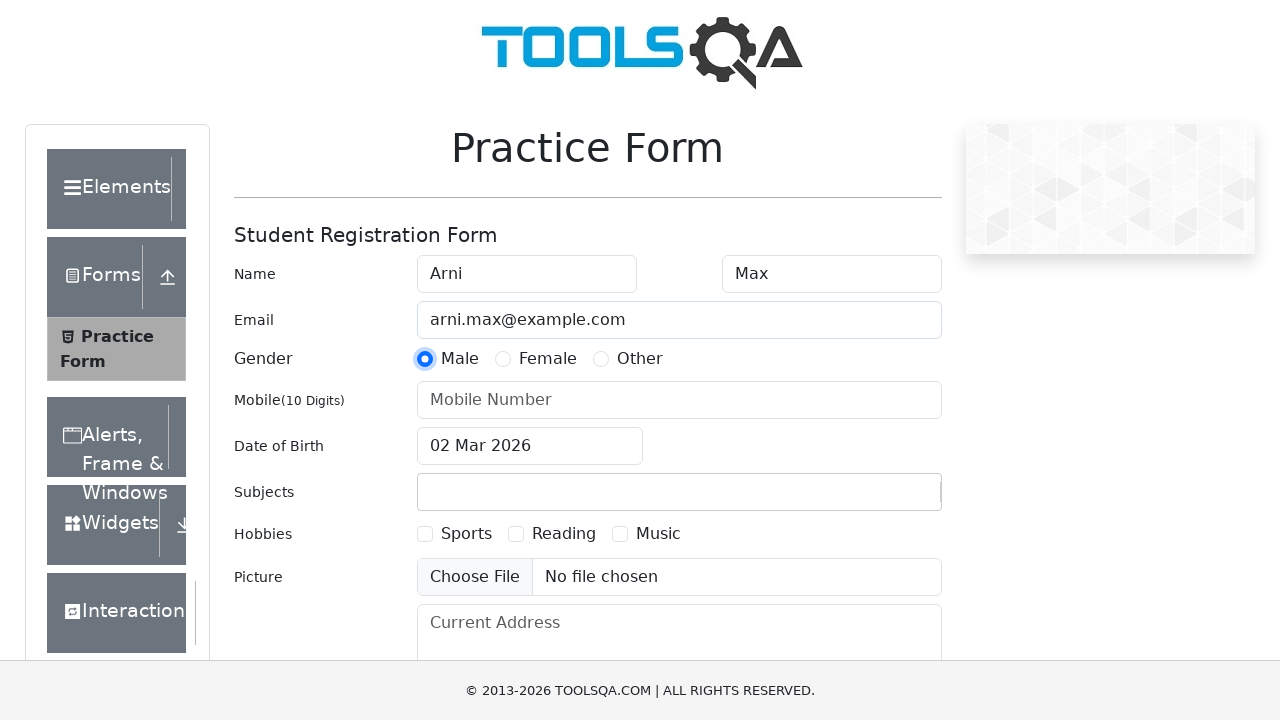

Filled Mobile Number field with '1234567890' on internal:attr=[placeholder="Mobile Number"i]
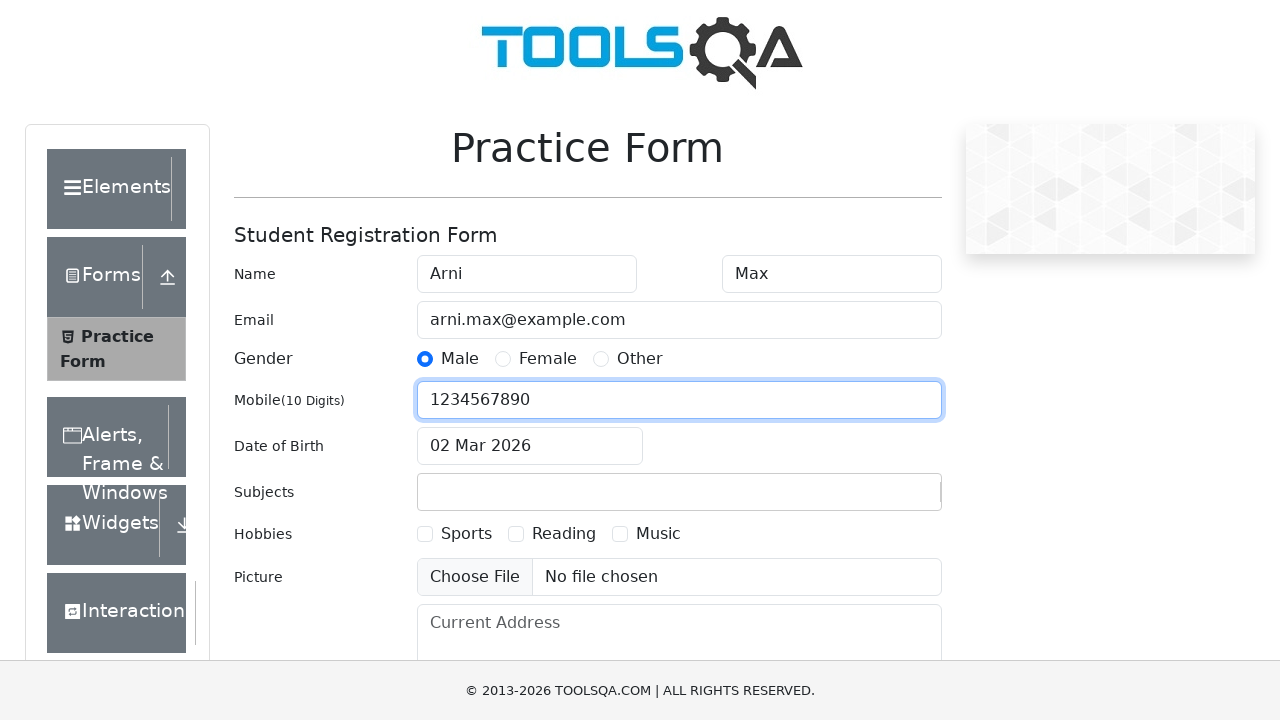

Clicked Date of Birth field to open date picker at (530, 446) on #dateOfBirthInput
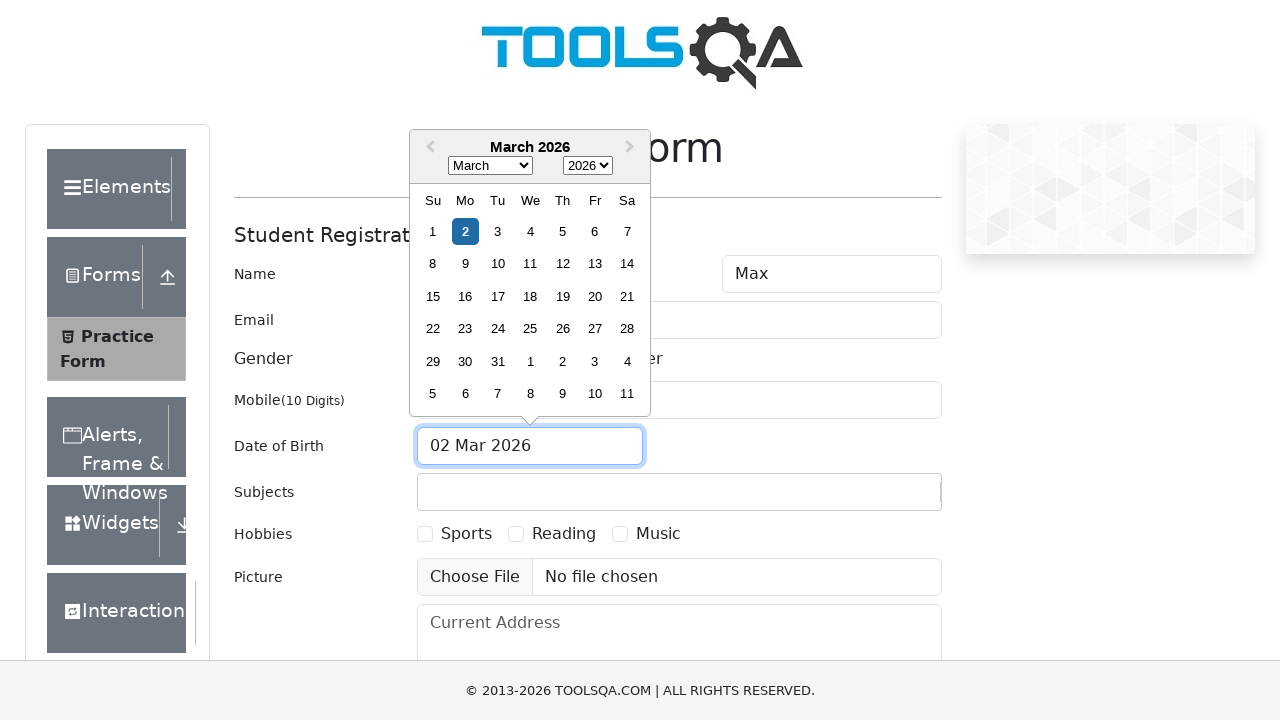

Selected year 2022 from date picker on .react-datepicker__year-select
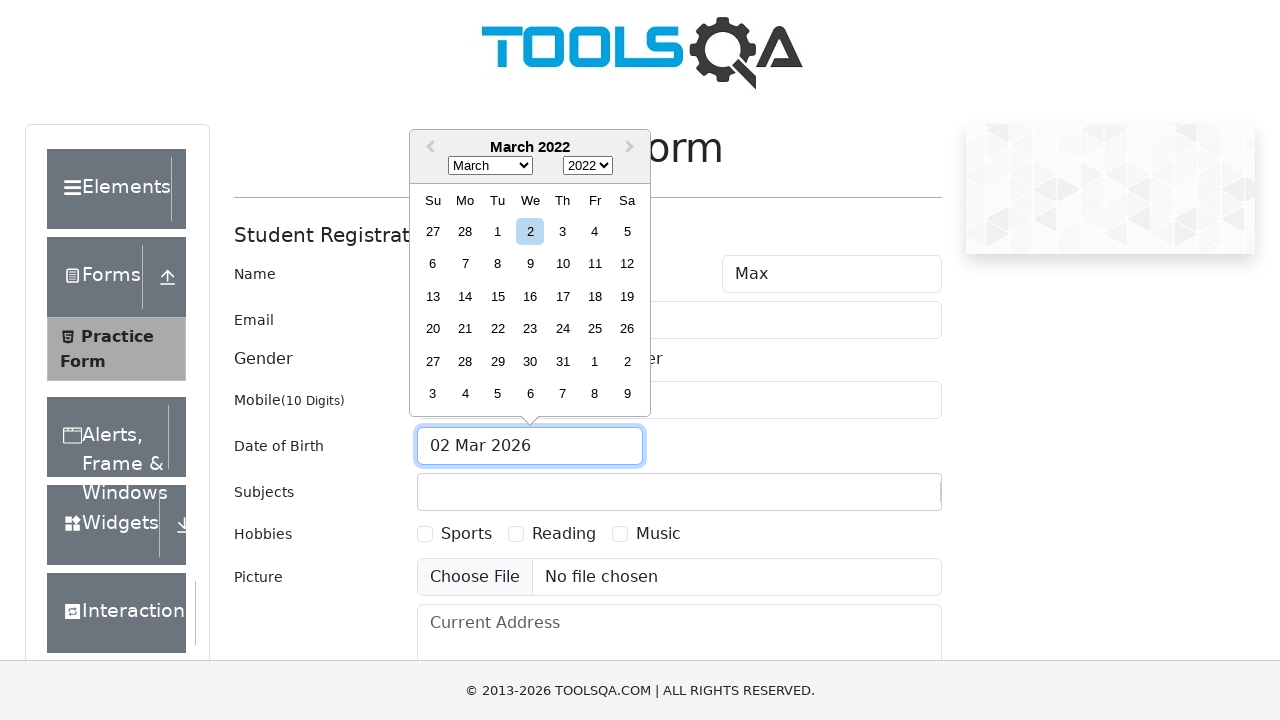

Selected February from date picker on .react-datepicker__month-select
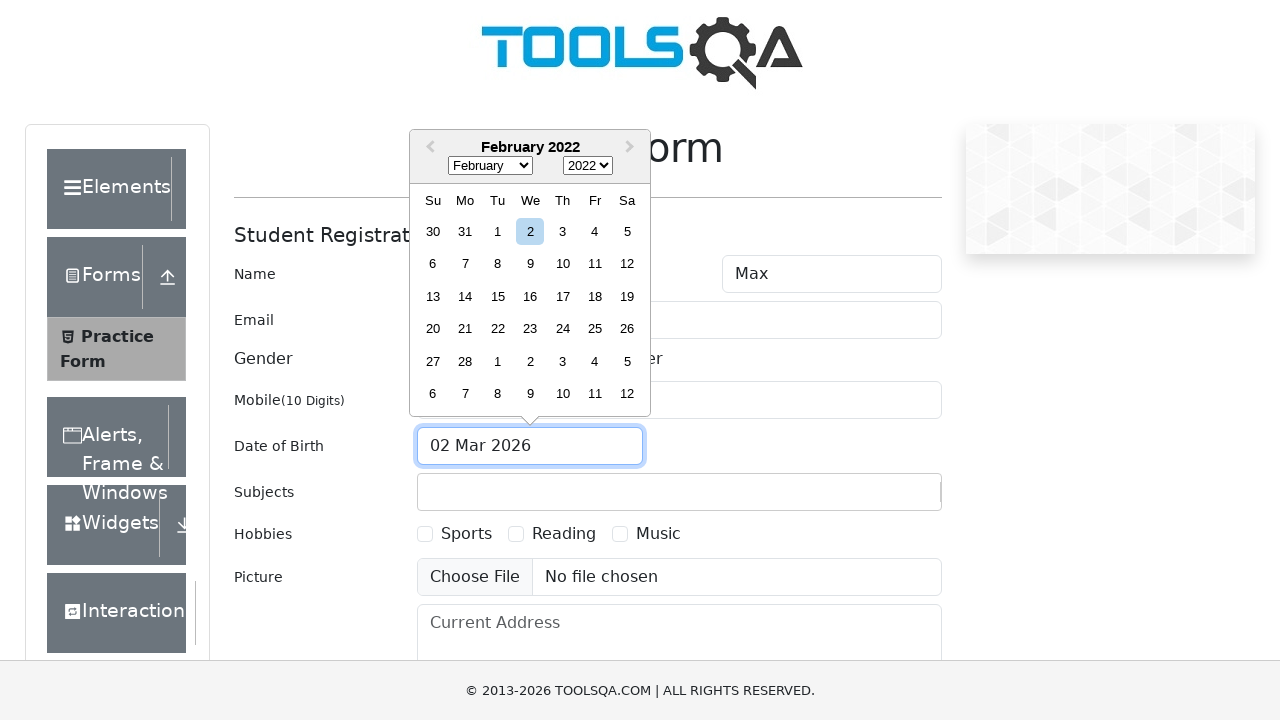

Selected day 24 from date picker at (562, 329) on .react-datepicker__day--024
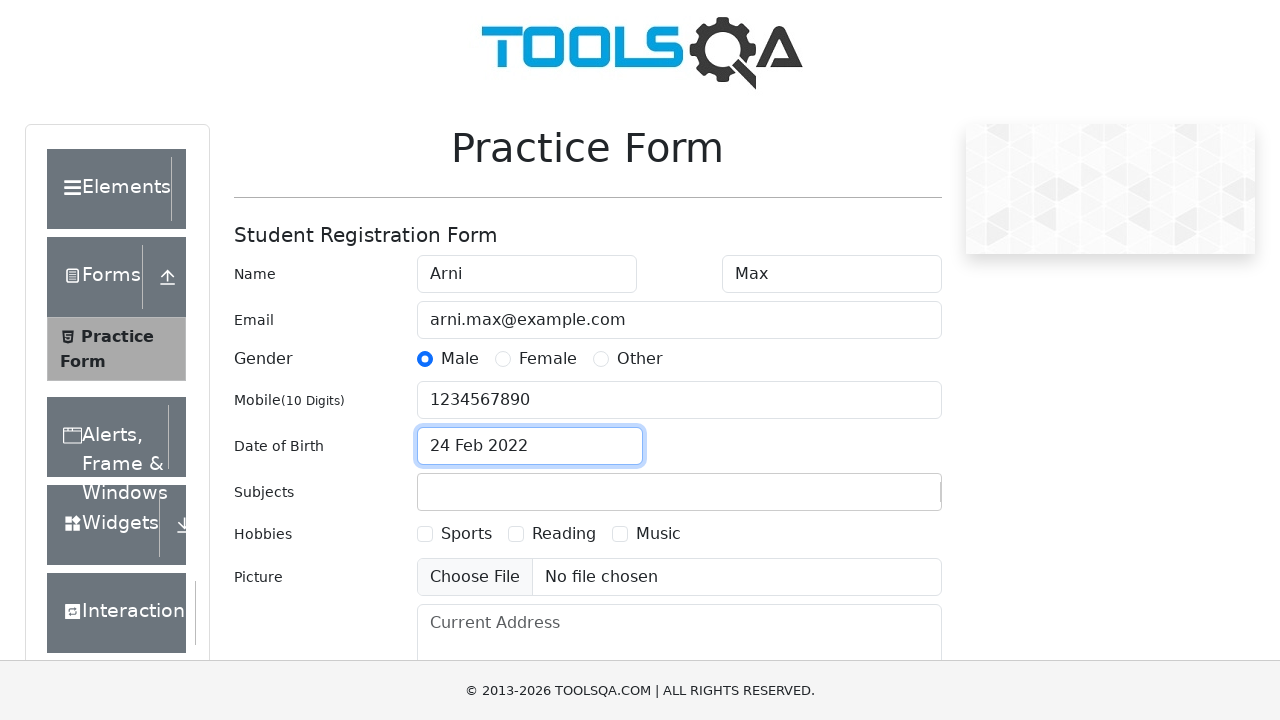

Clicked on Subjects input field at (430, 492) on #subjectsInput
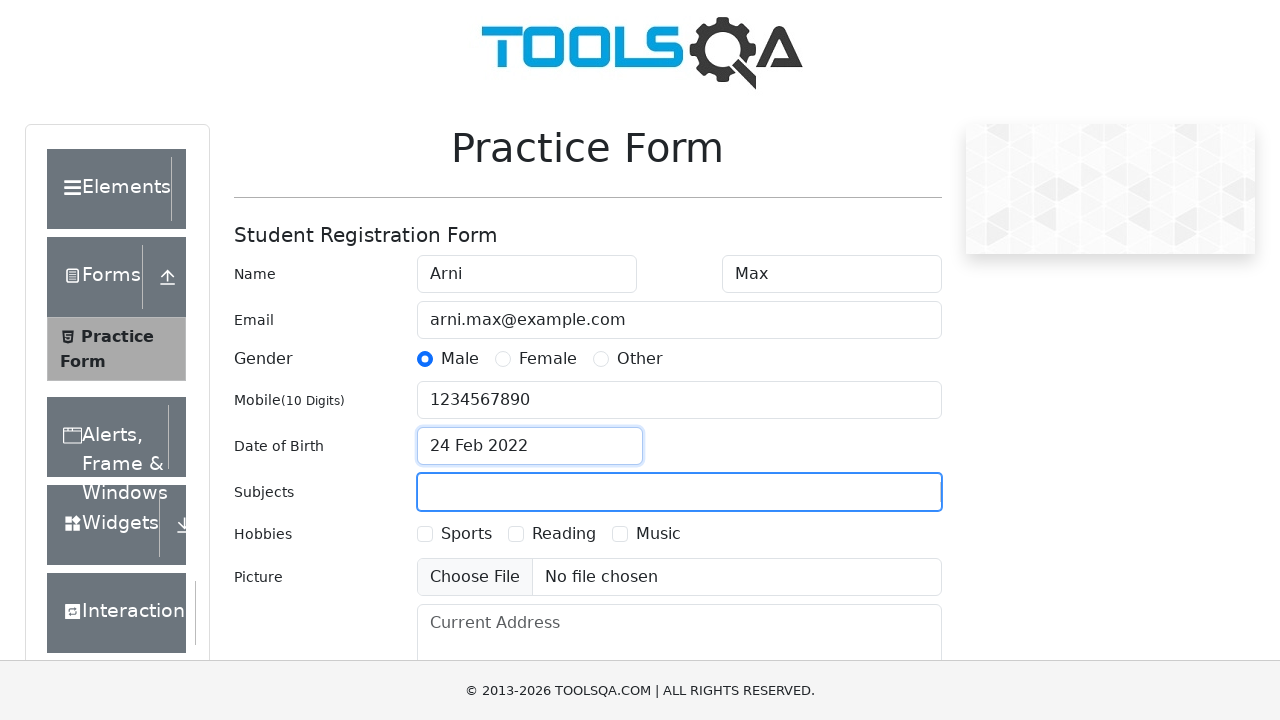

Typed 'Maths' into Subjects field
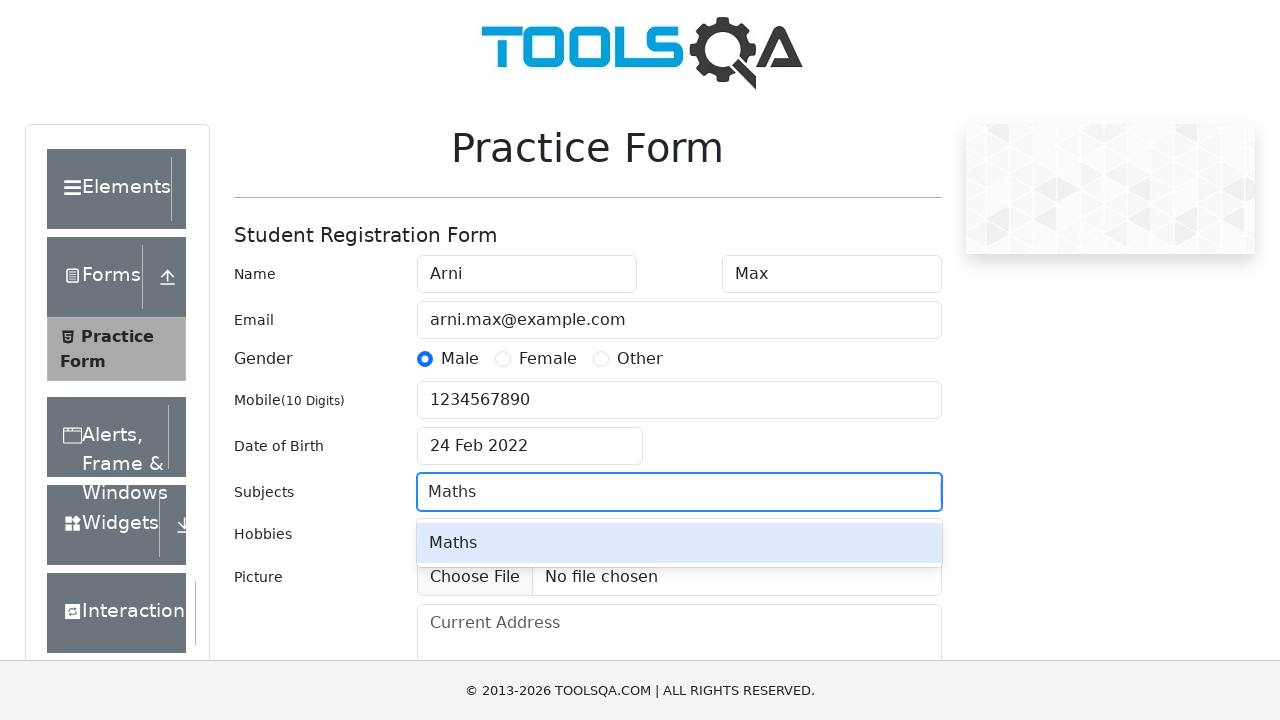

Pressed Enter to confirm 'Maths' subject selection on #subjectsInput
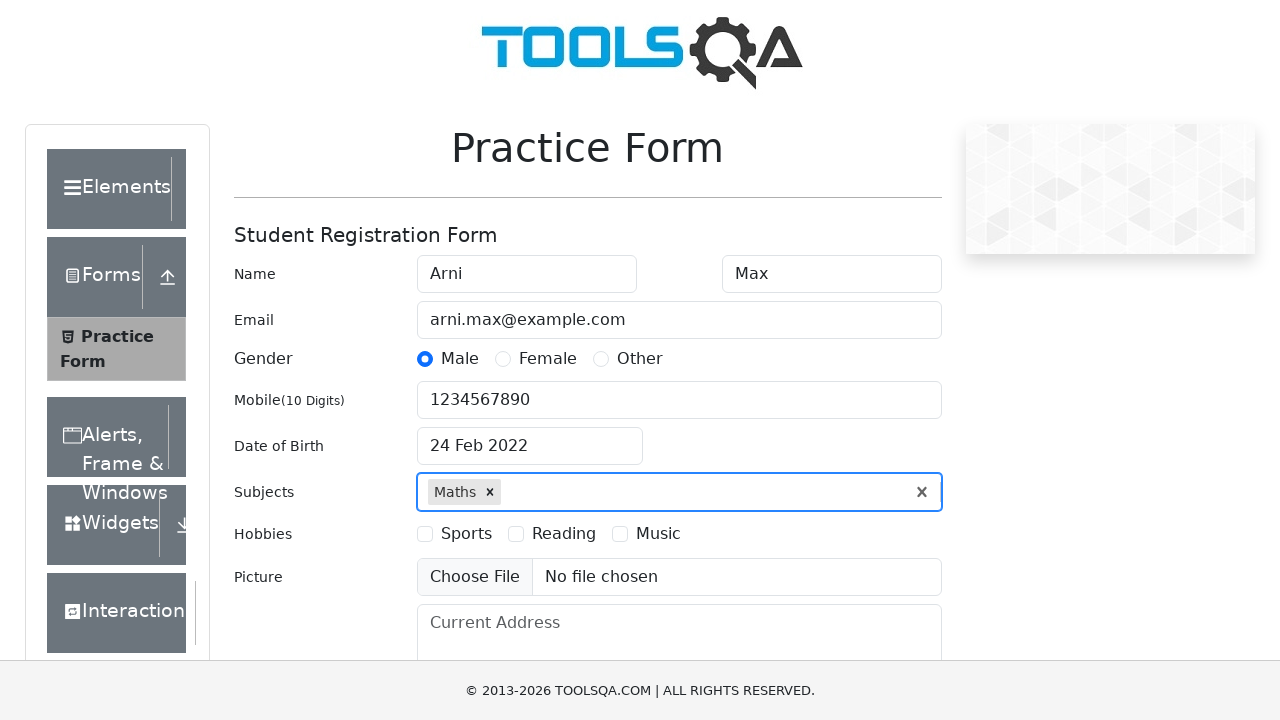

Typed 'English' into Subjects field
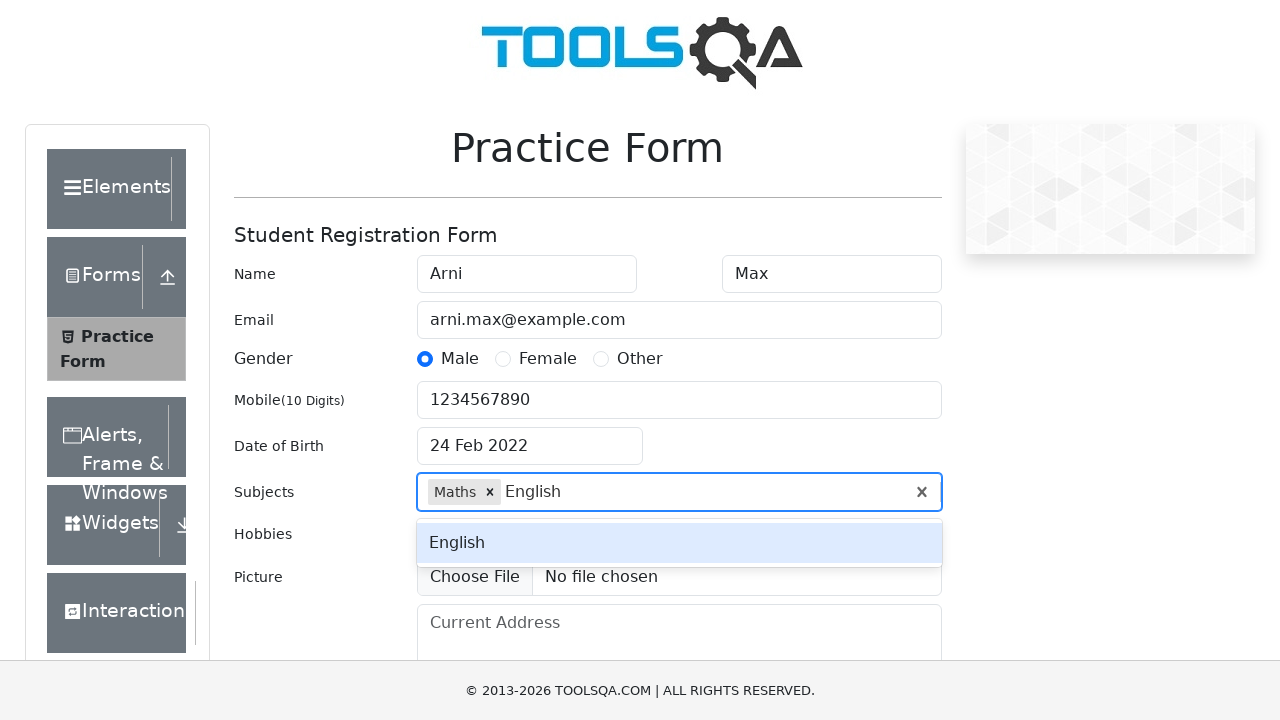

Pressed Enter to confirm 'English' subject selection on #subjectsInput
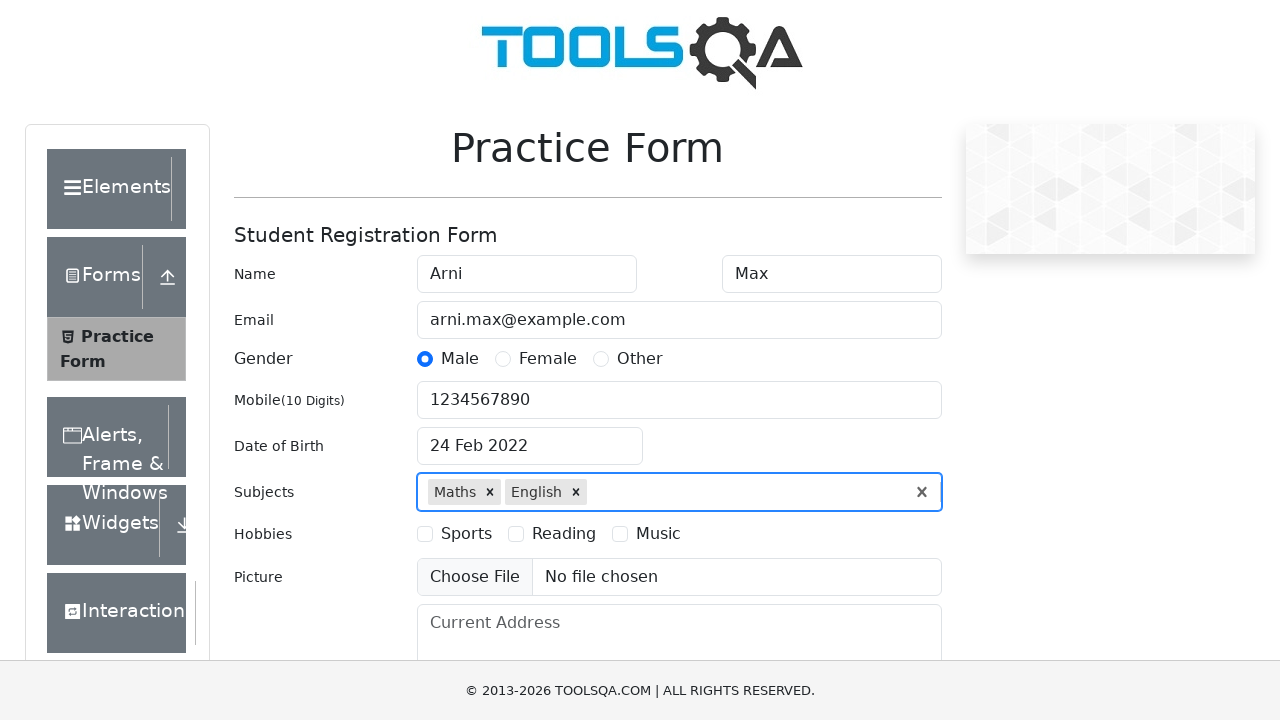

Selected Sports hobby checkbox at (466, 534) on xpath=//label[@for='hobbies-checkbox-1']
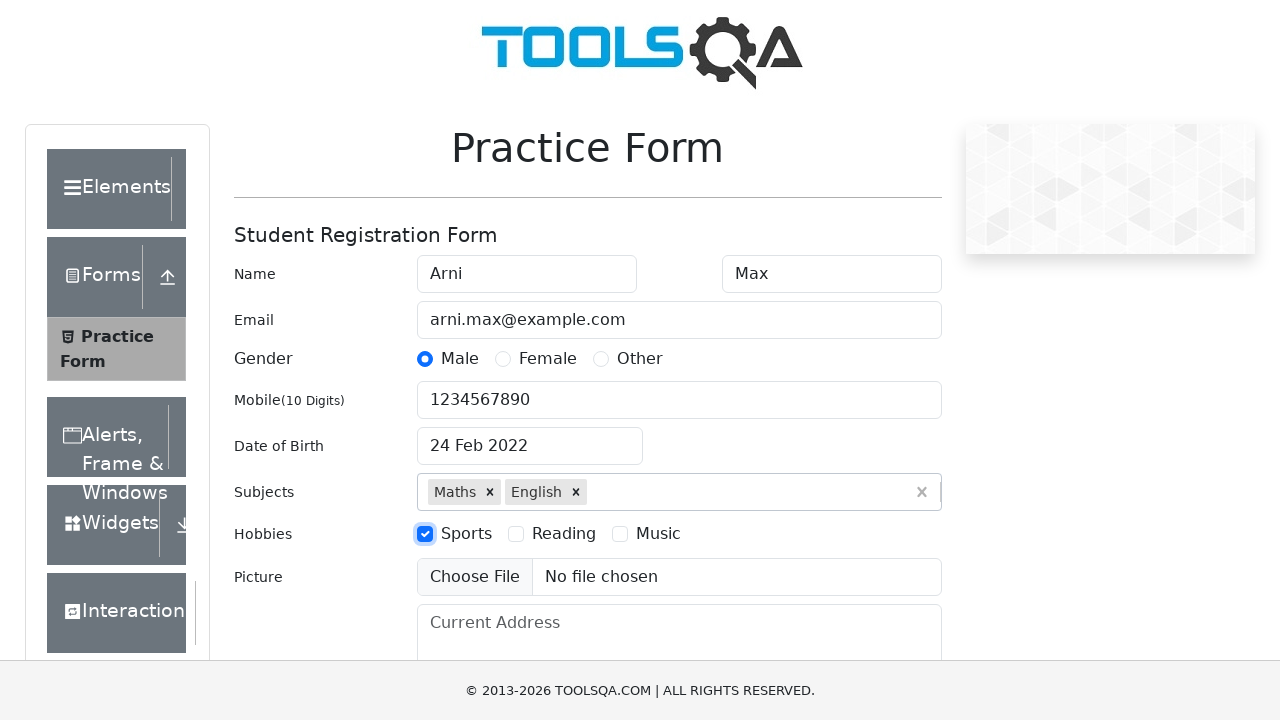

Selected Music hobby checkbox at (658, 534) on xpath=//label[@for='hobbies-checkbox-3']
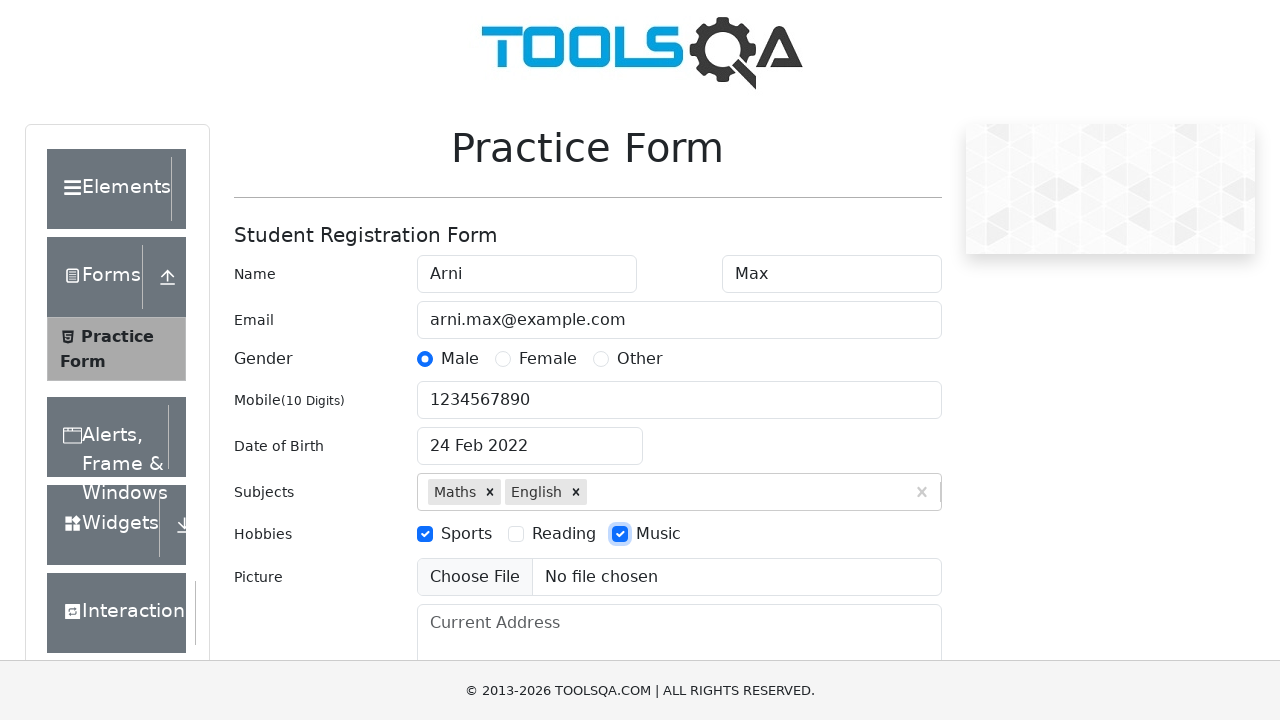

Filled Current Address field with '123 Main St, City, Country' on internal:attr=[placeholder="Current Address"i]
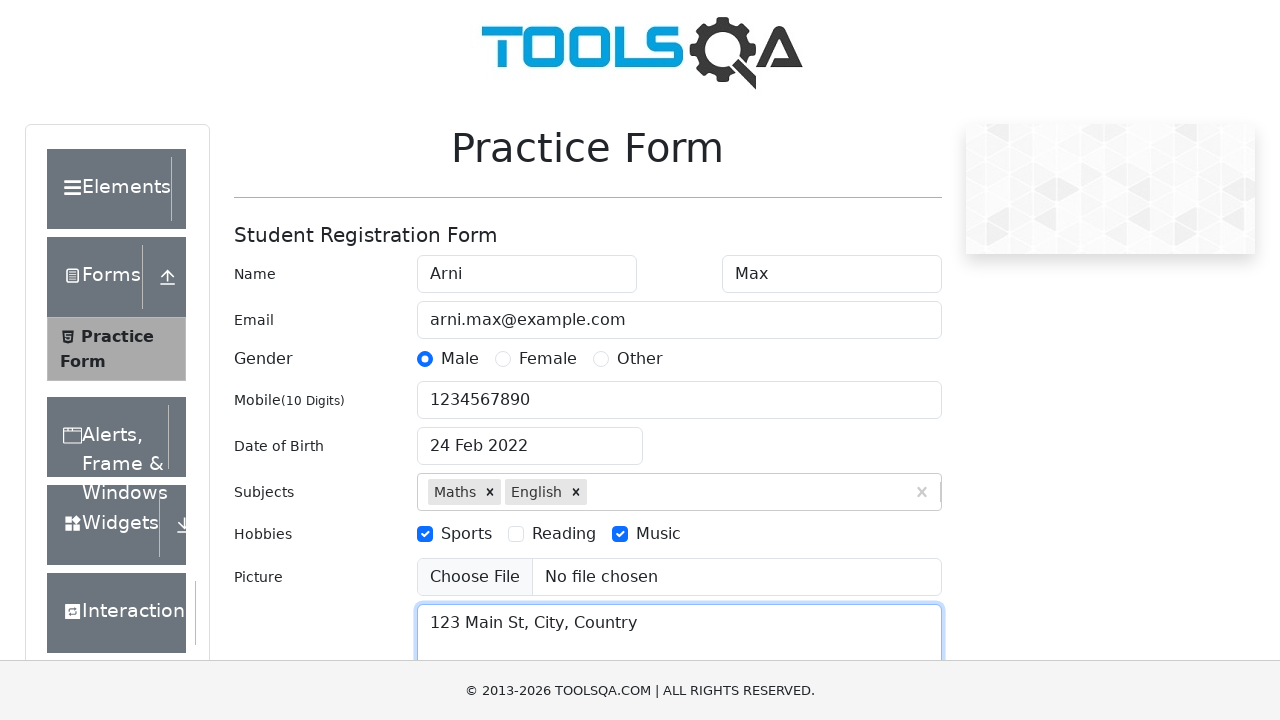

Typed 'NCR' into State selection field
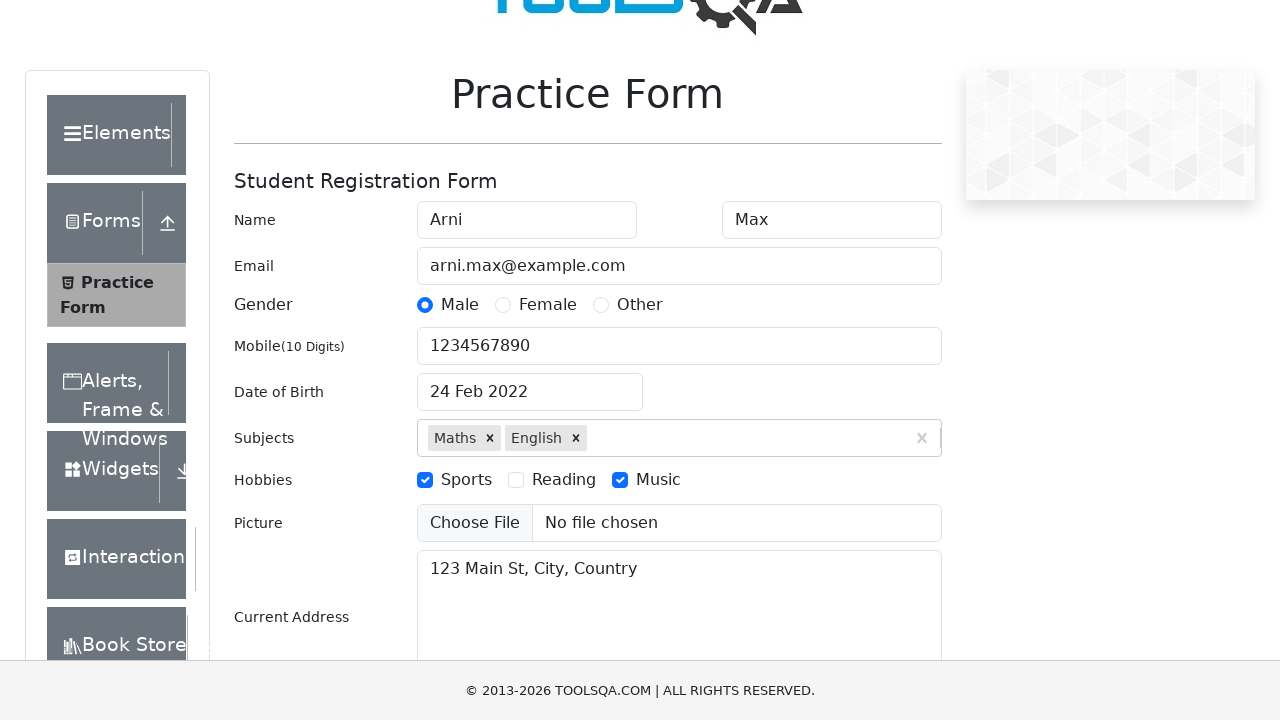

Pressed Enter to confirm NCR state selection on #react-select-3-input
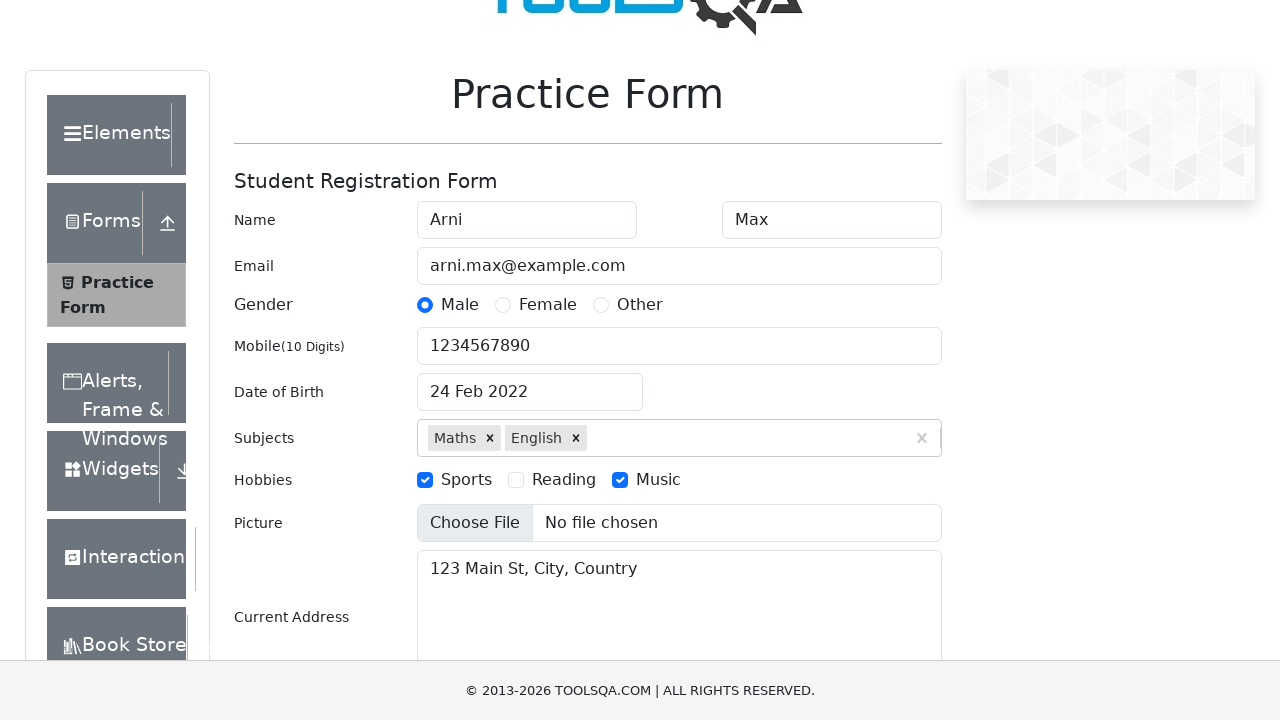

Typed 'Delhi' into City selection field
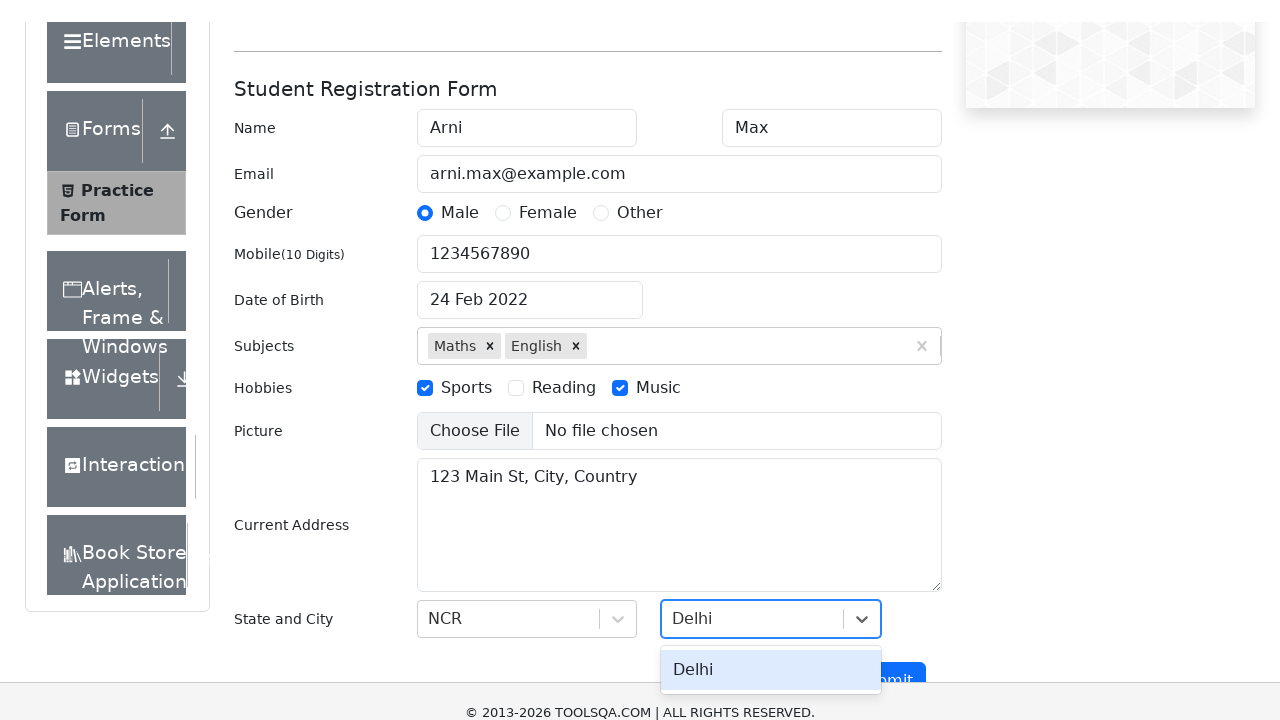

Pressed Enter to confirm Delhi city selection on #react-select-4-input
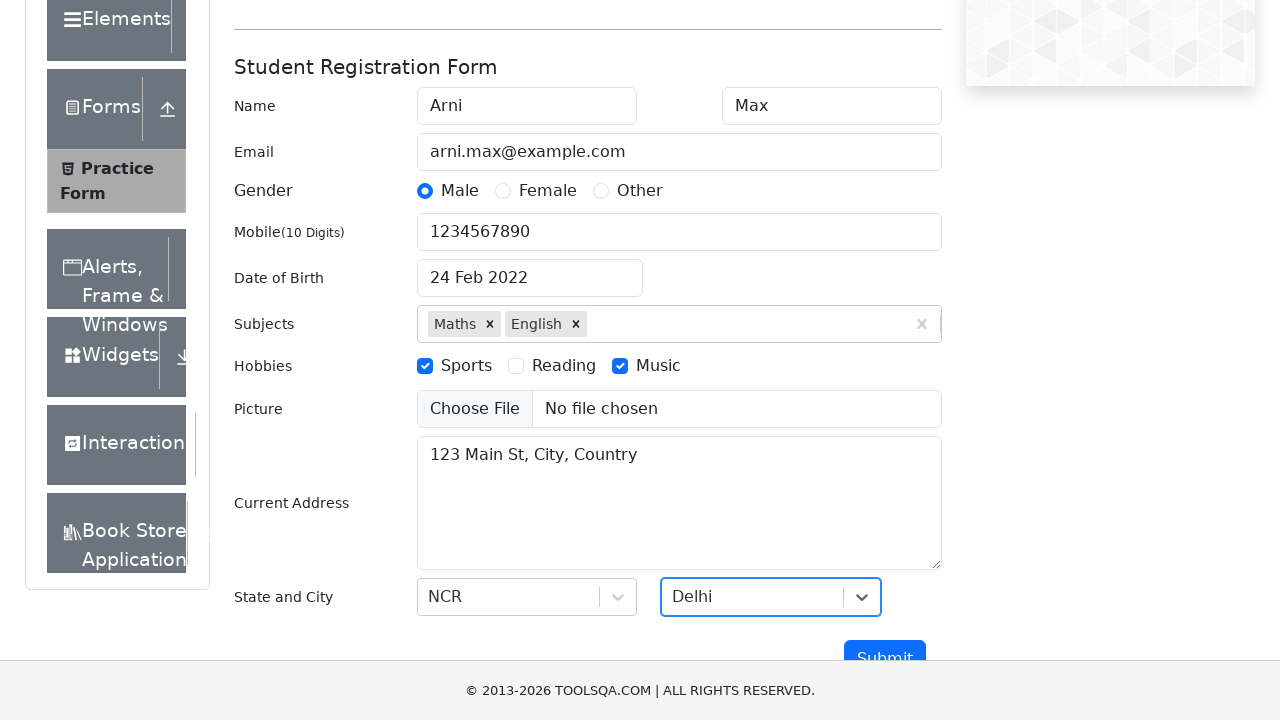

Clicked Submit button to submit the form at (885, 659) on internal:role=button[name="Submit"i]
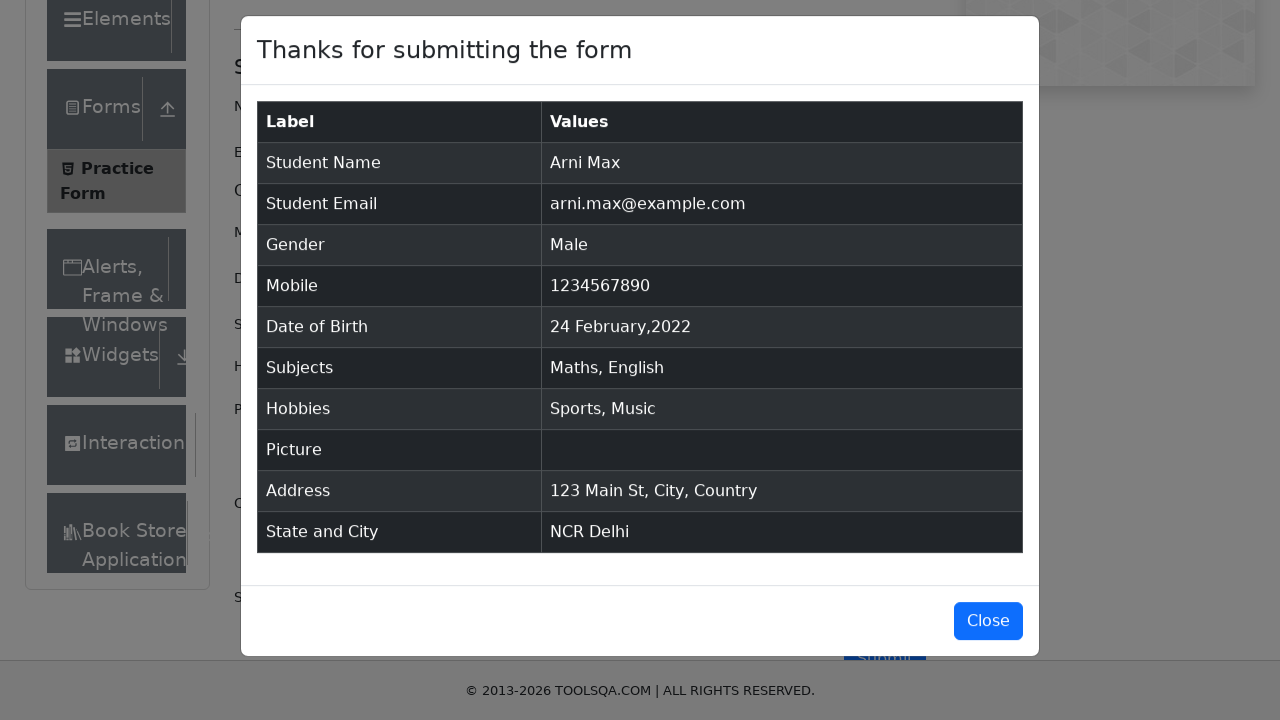

Form submission confirmed - confirmation table appeared
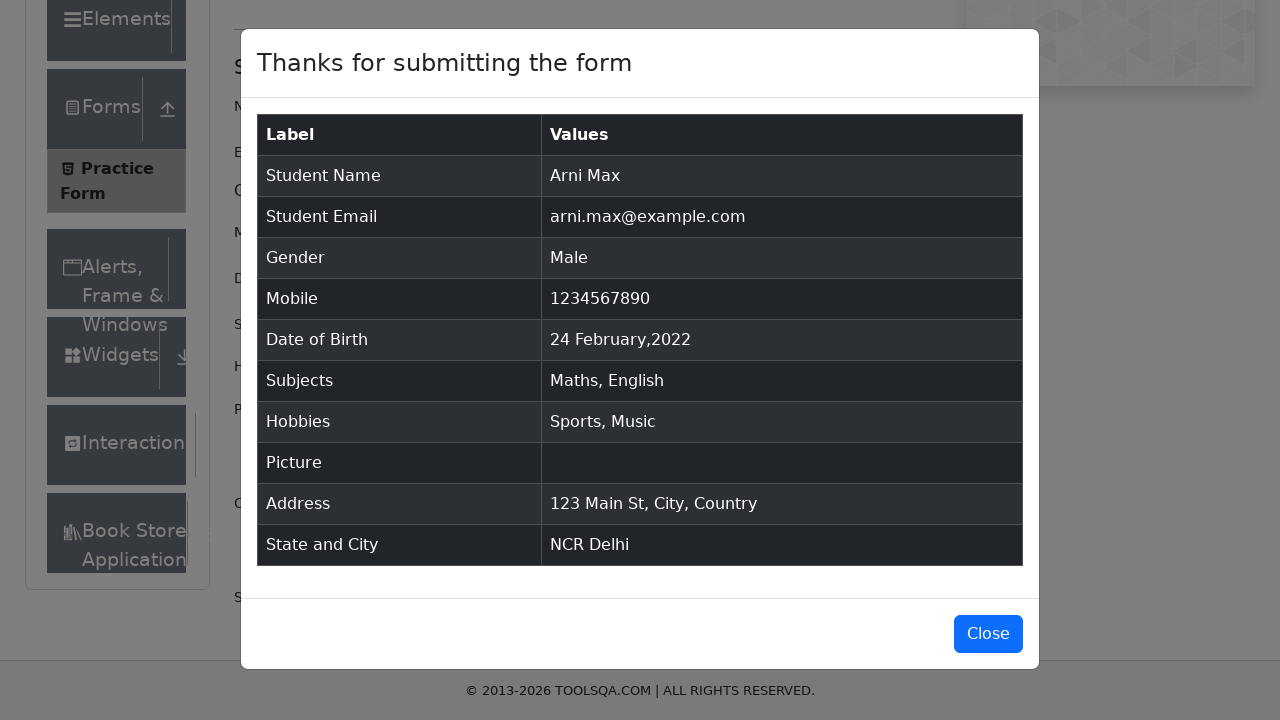

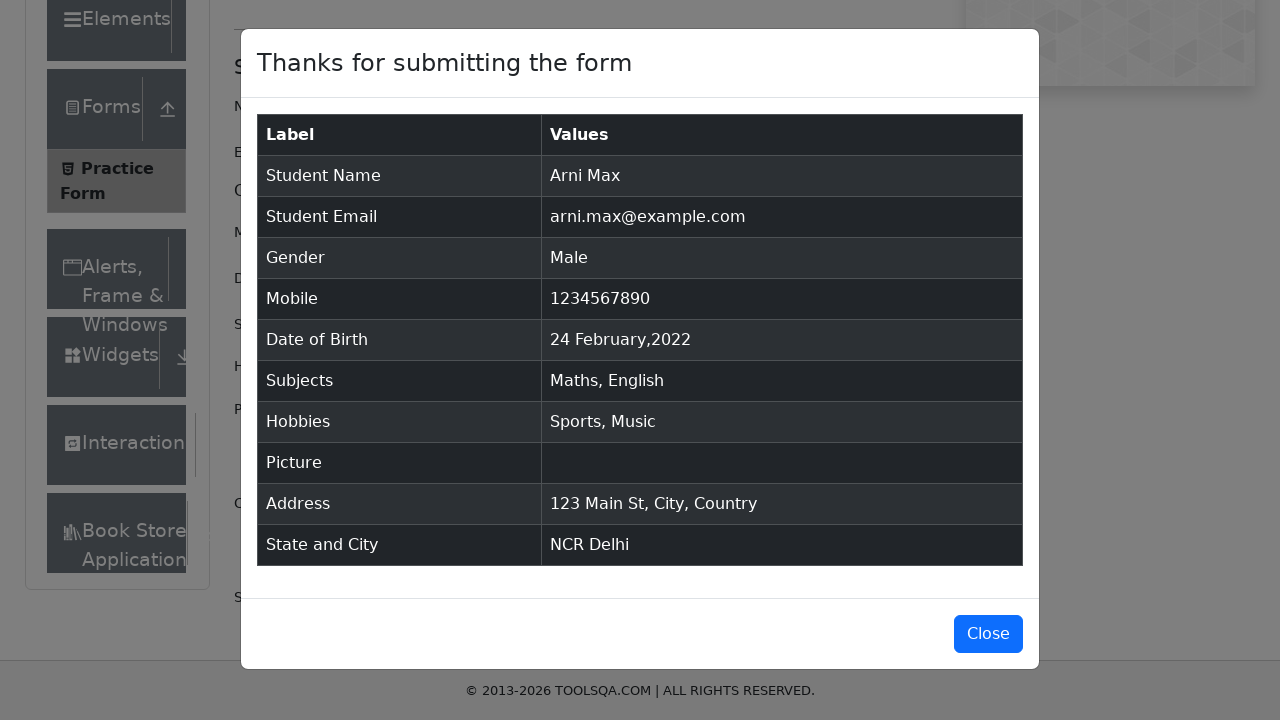